Tests the sendKeys() method functionality by clearing a username text field and entering text into it on a demo CRM application

Starting URL: https://demo.vtiger.com/vtigercrm/

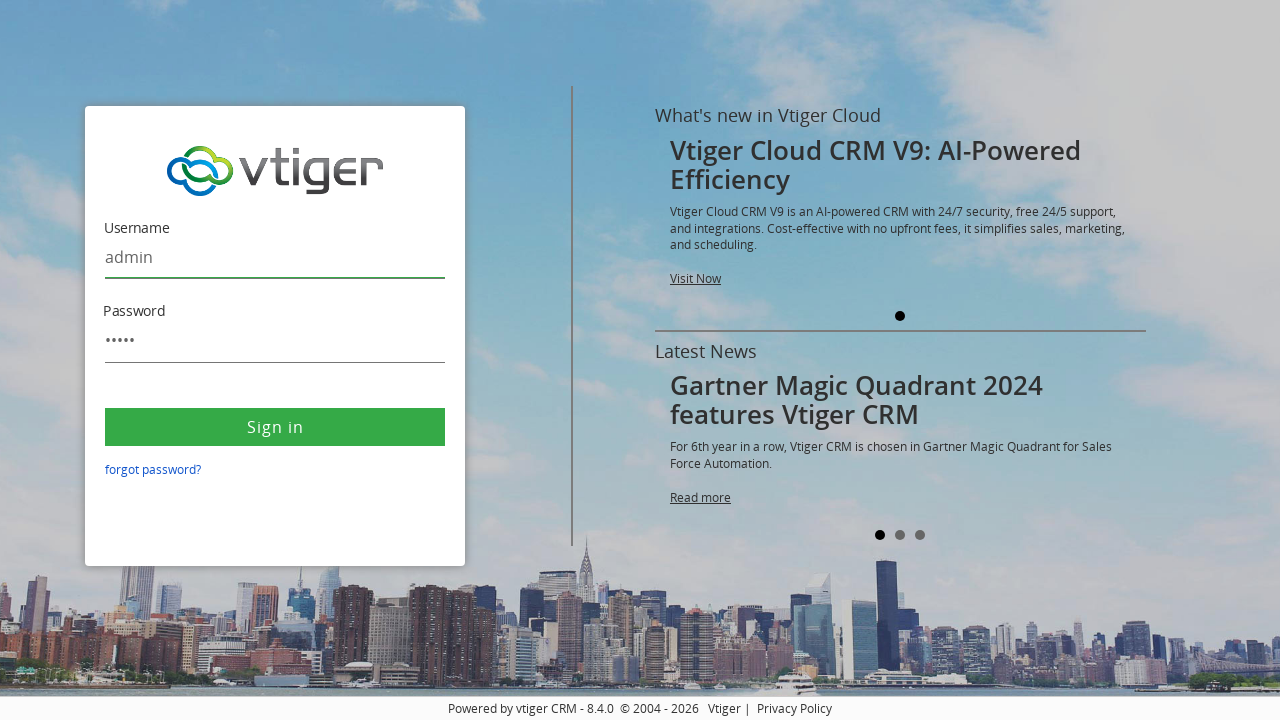

Waited for username field to be visible
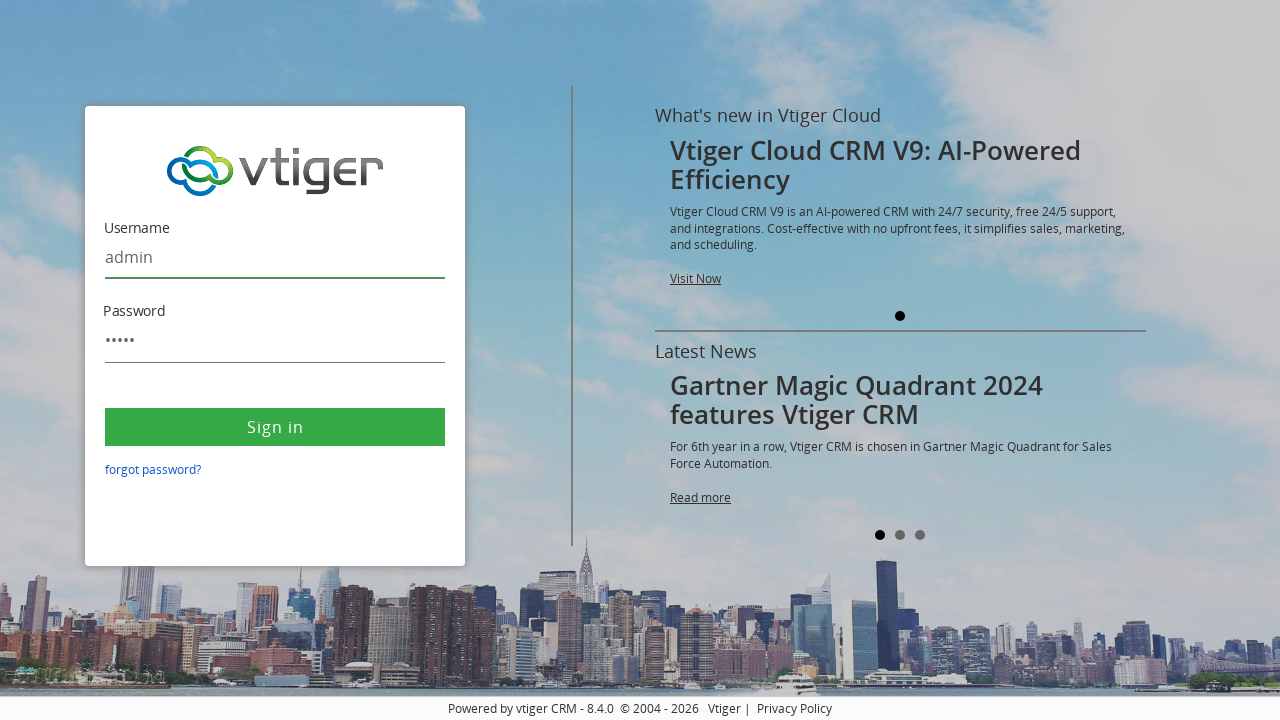

Cleared the username field on #username
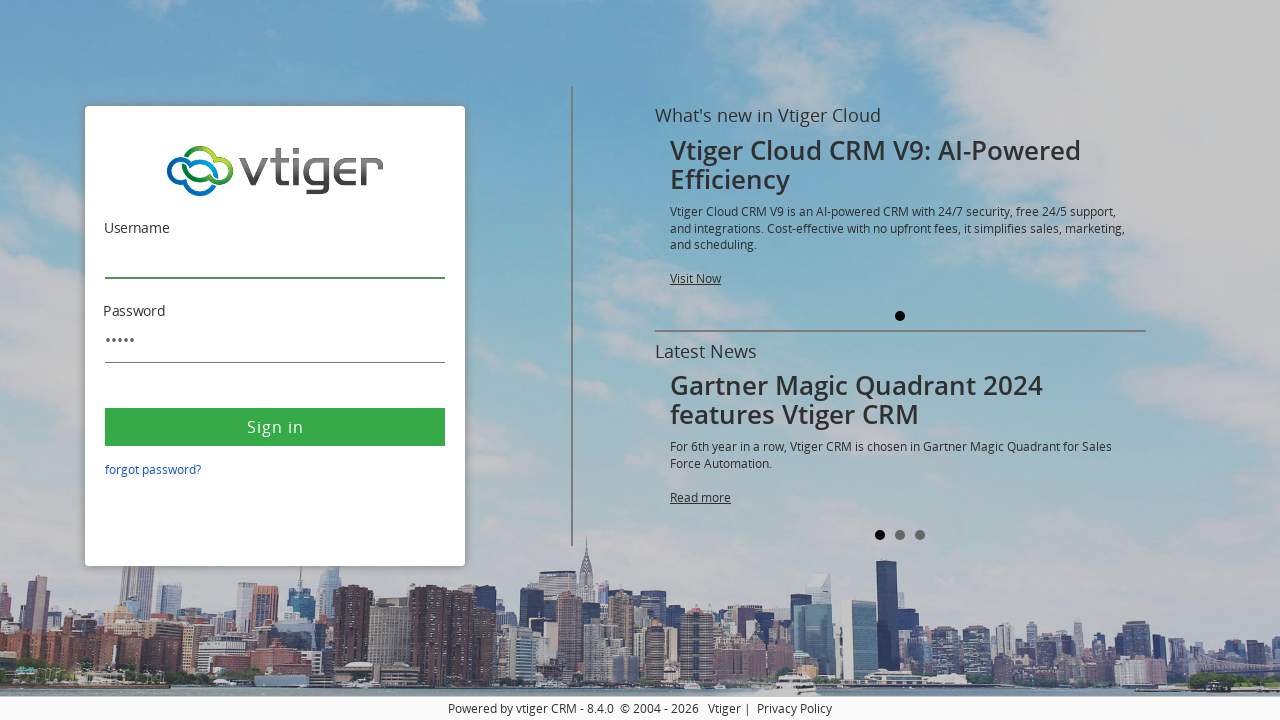

Entered 'null' text into the username field on #username
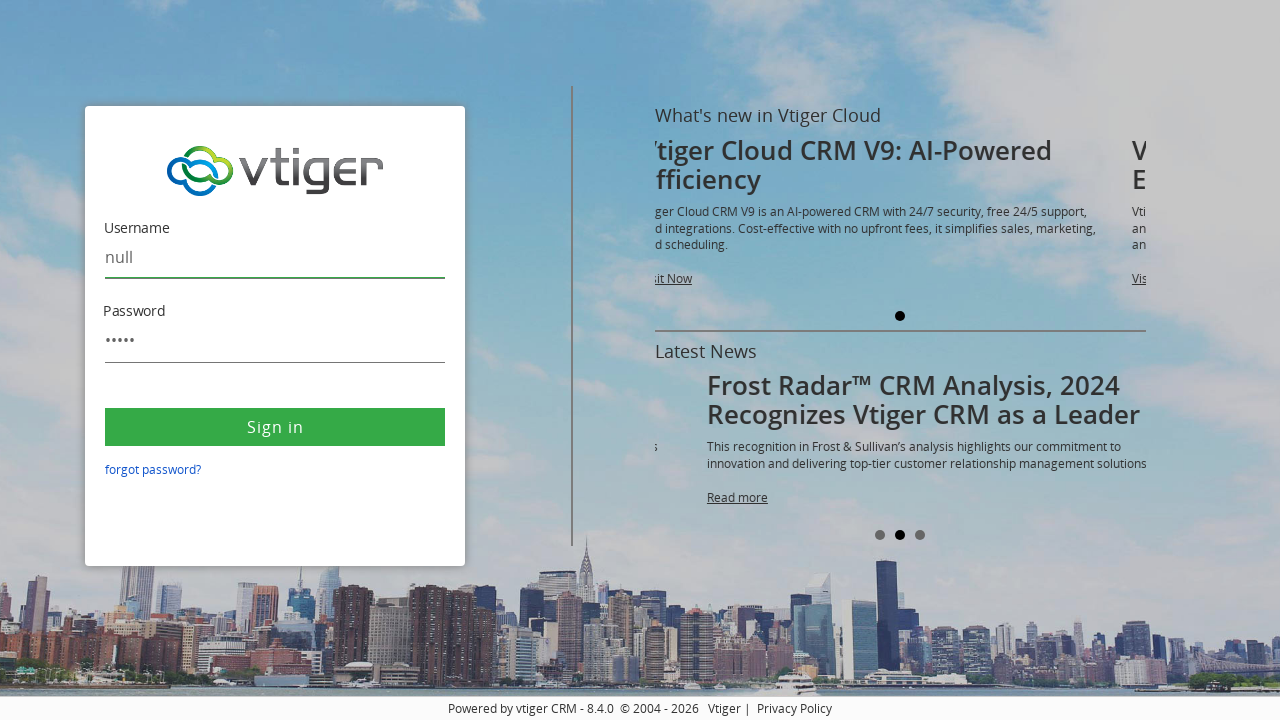

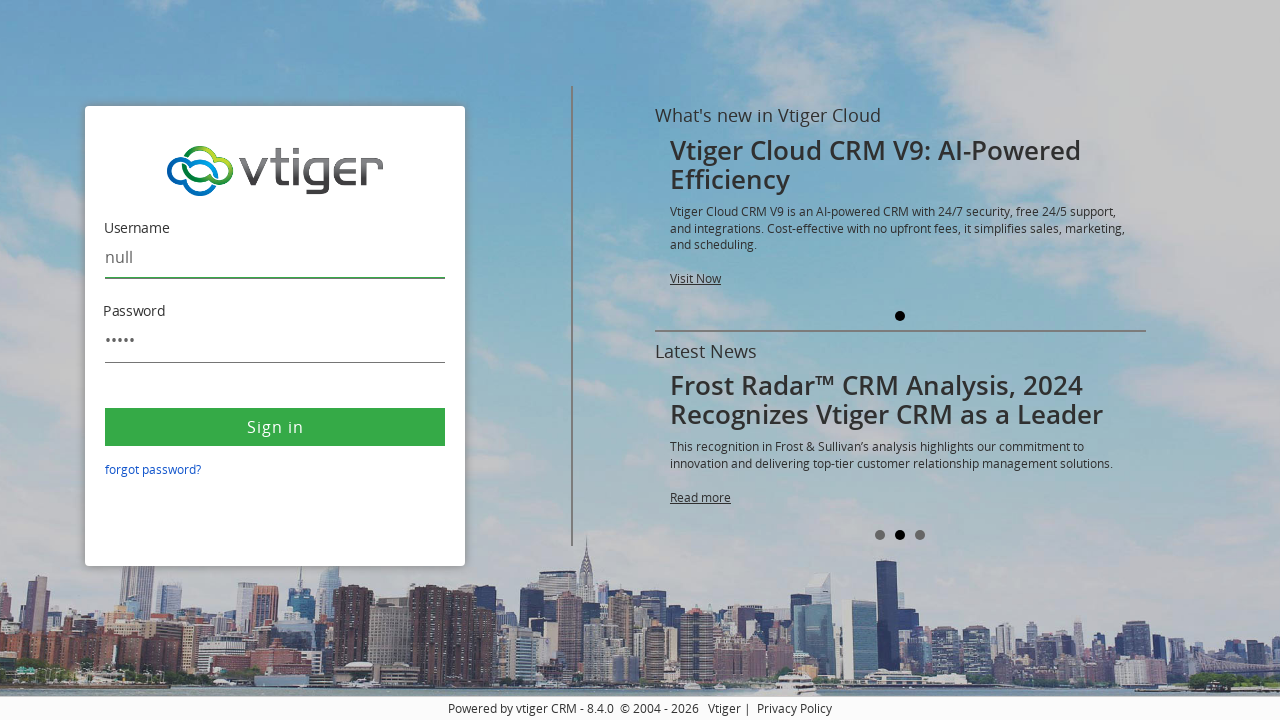